Tests grid selectable functionality by switching to grid tab, selecting grid items, and performing multi-selection

Starting URL: https://demoqa.com/selectable

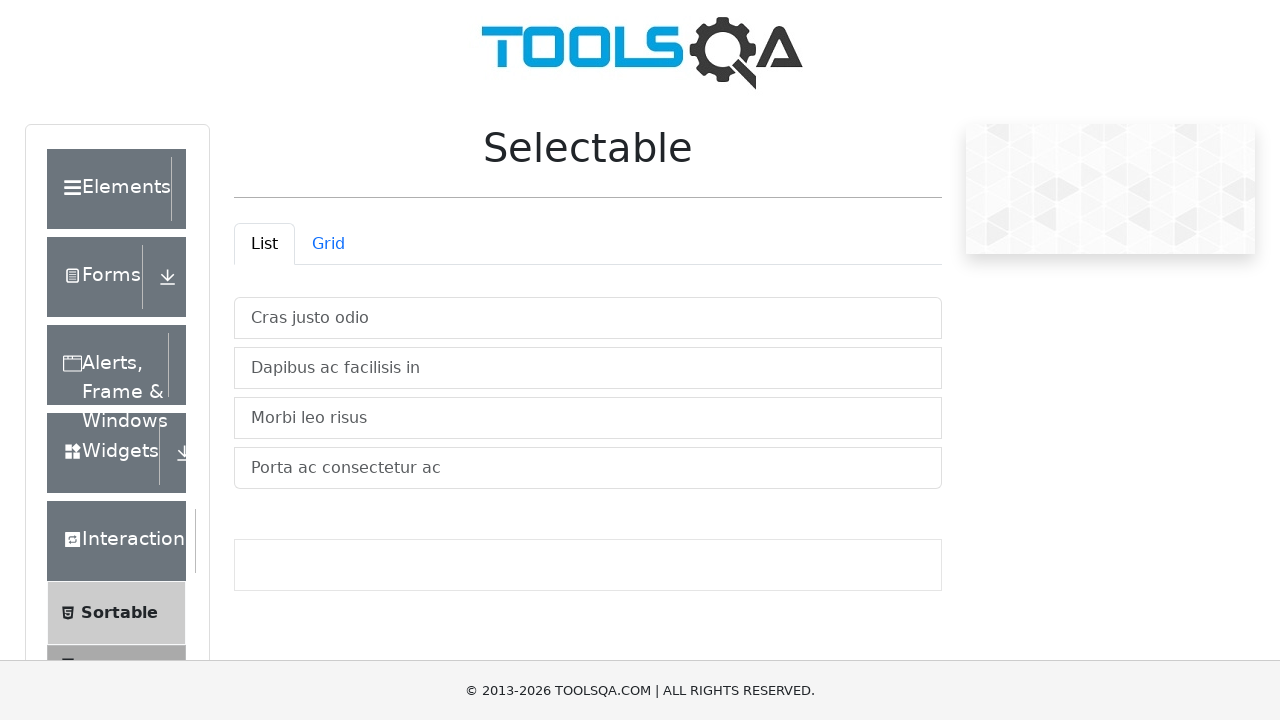

Navigated to DEMOQA selectable page
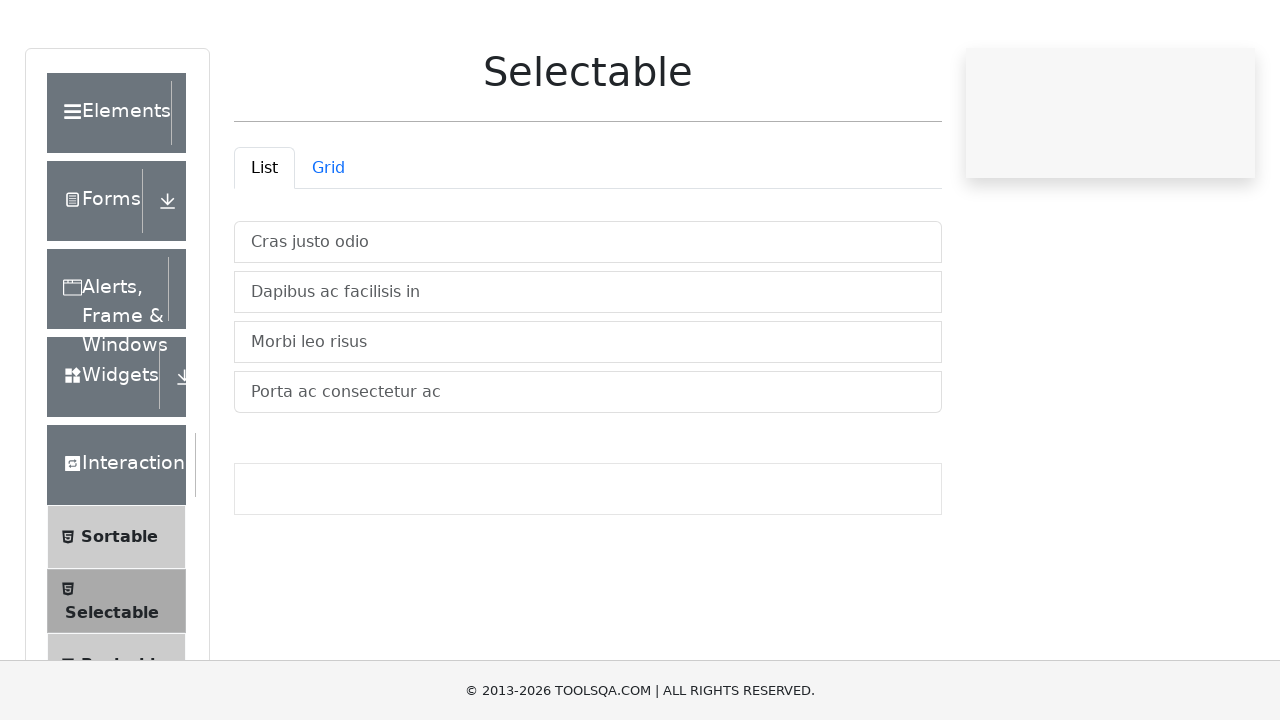

Clicked on Grid tab to switch to grid view at (328, 244) on #demo-tab-grid
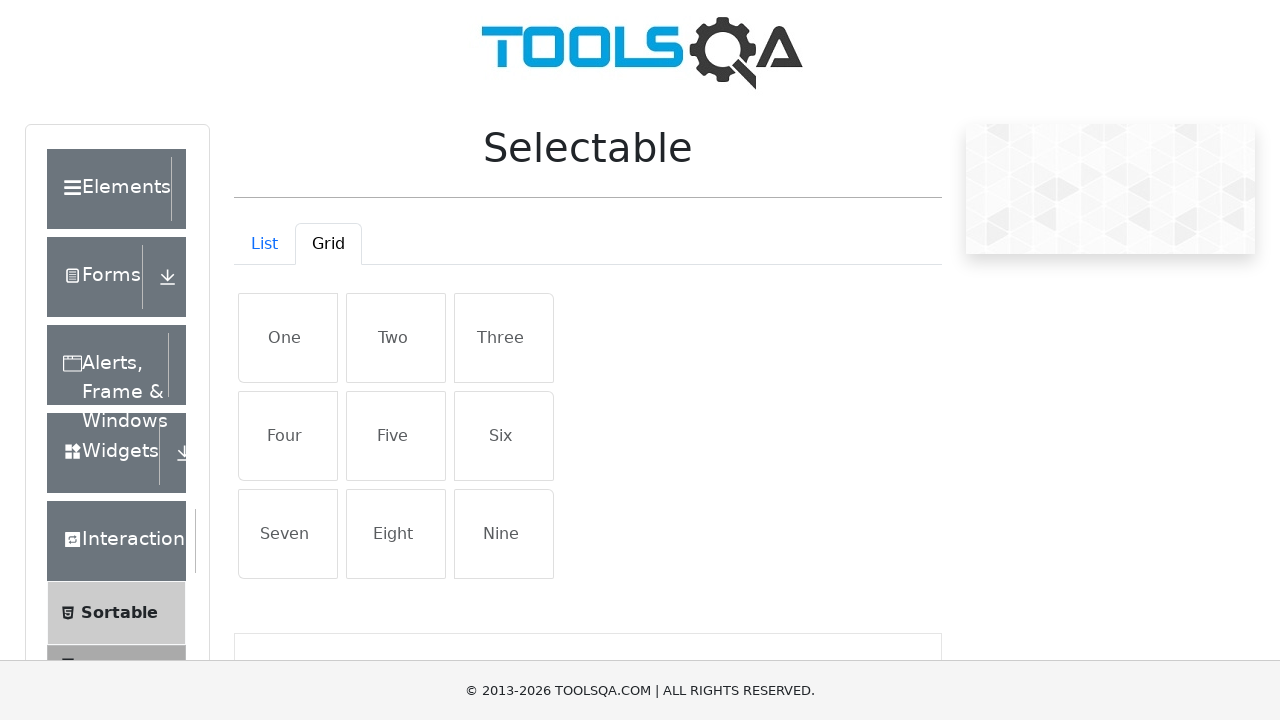

Retrieved 9 grid items from the grid
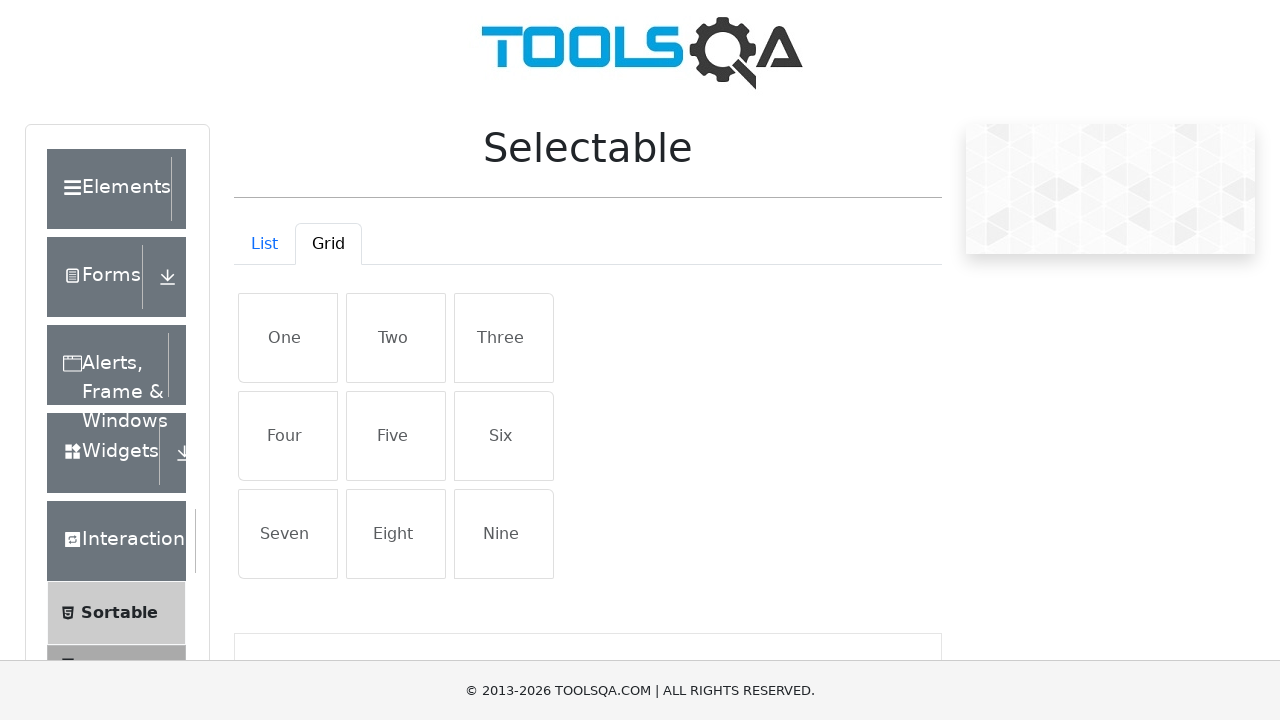

Clicked on first grid item to select it at (288, 338) on #demo-tabpane-grid .list-group-item >> nth=0
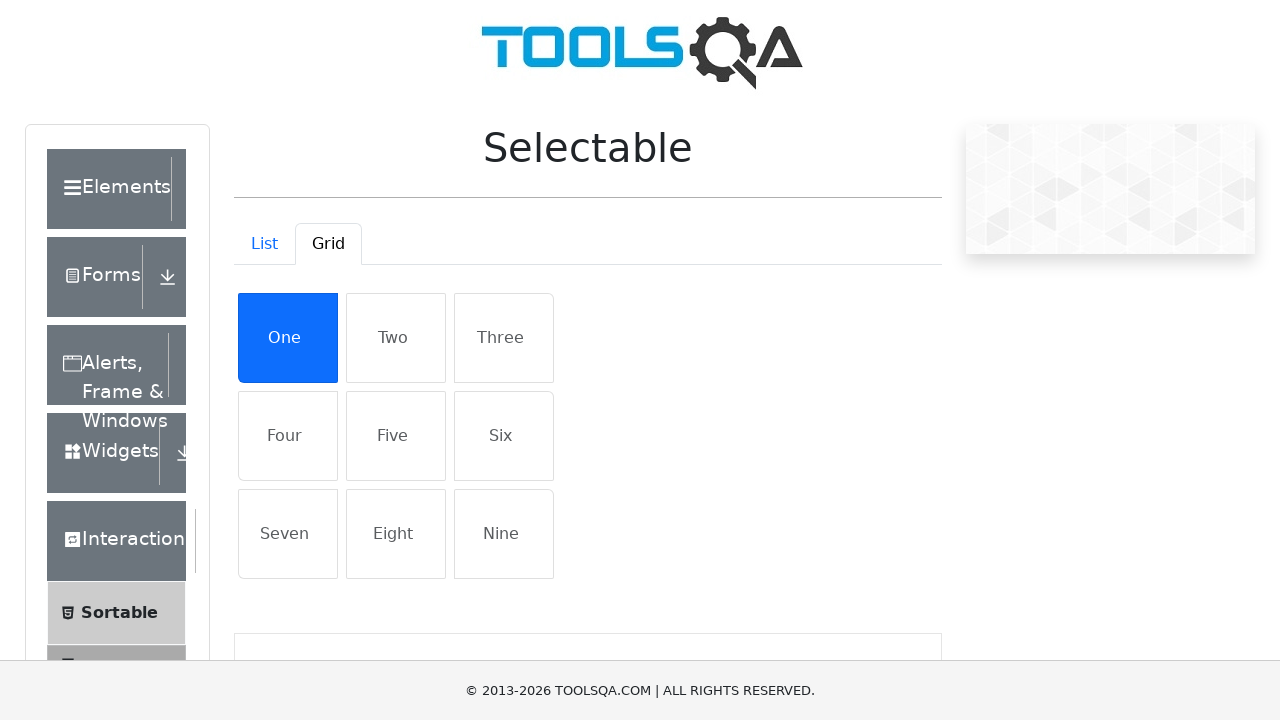

Pressed Control key for multi-selection
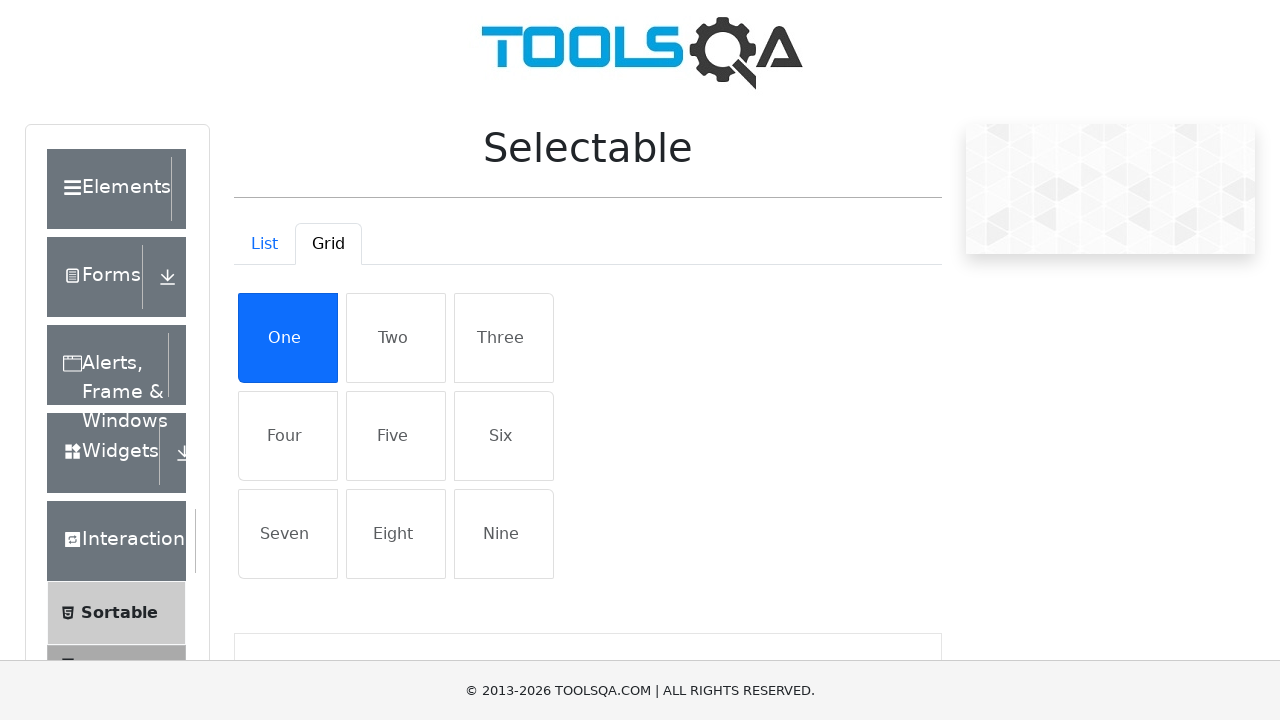

Ctrl+clicked on fourth grid item for multi-selection at (288, 436) on #demo-tabpane-grid .list-group-item >> nth=3
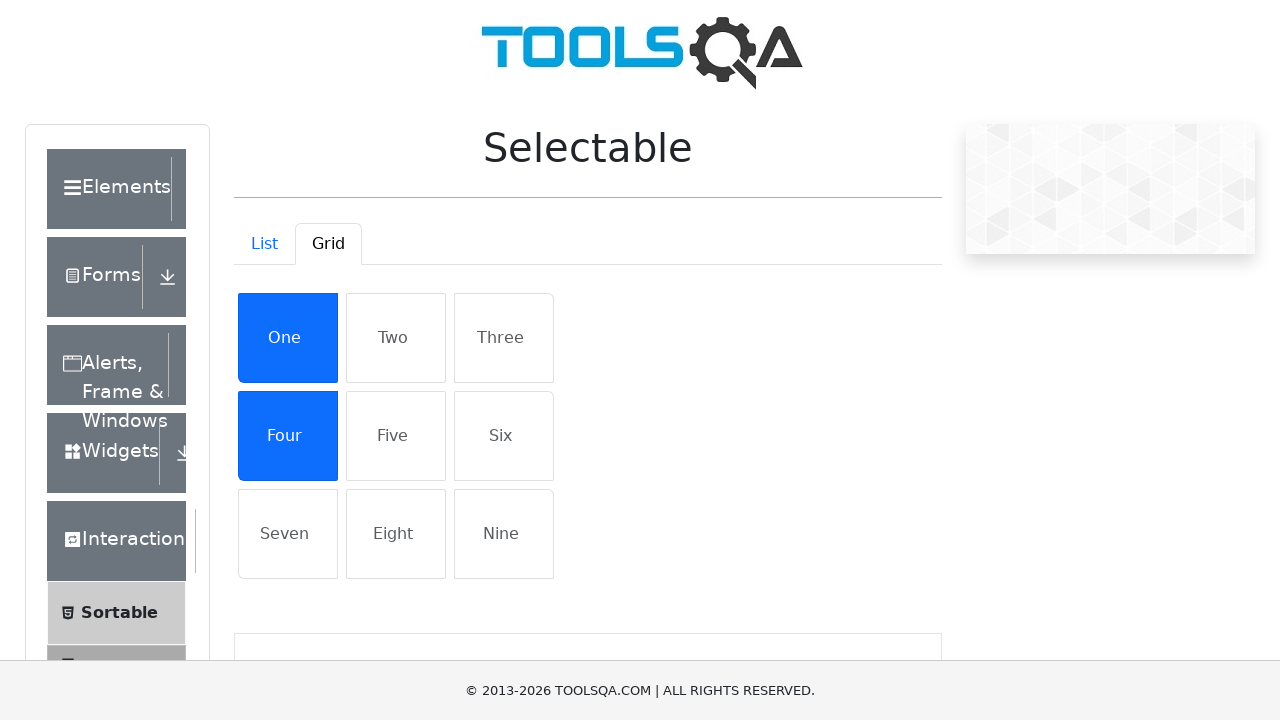

Released Control key after multi-selection
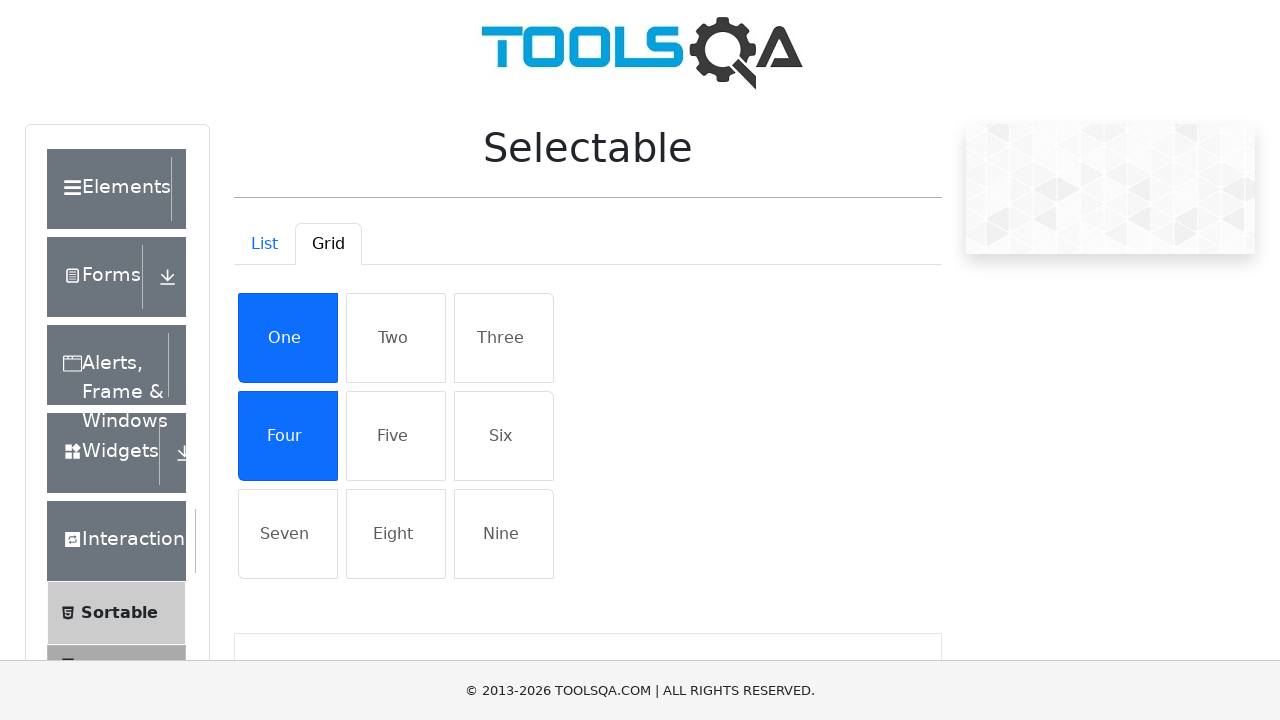

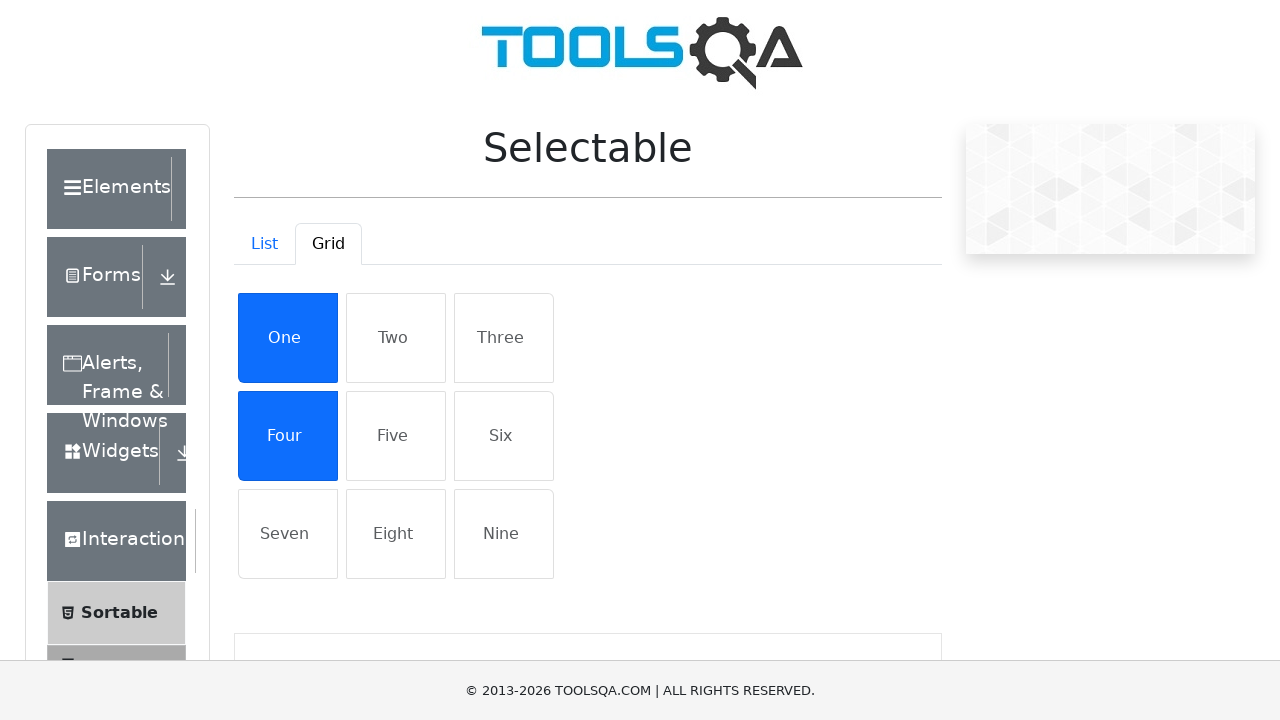